Tests copy and paste keyboard shortcuts by typing text, selecting it, cutting, and pasting twice to duplicate it

Starting URL: https://www.selenium.dev/selenium/web/single_text_input.html

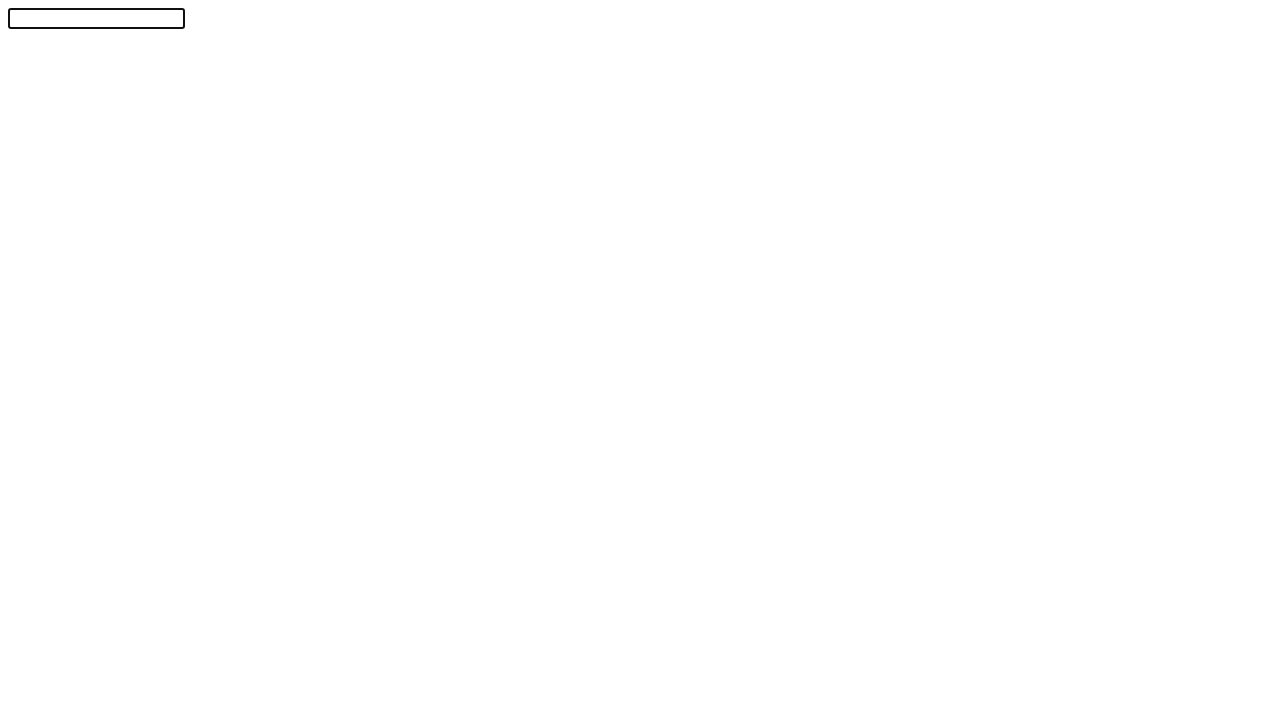

Filled text input with 'Automation!' on #textInput
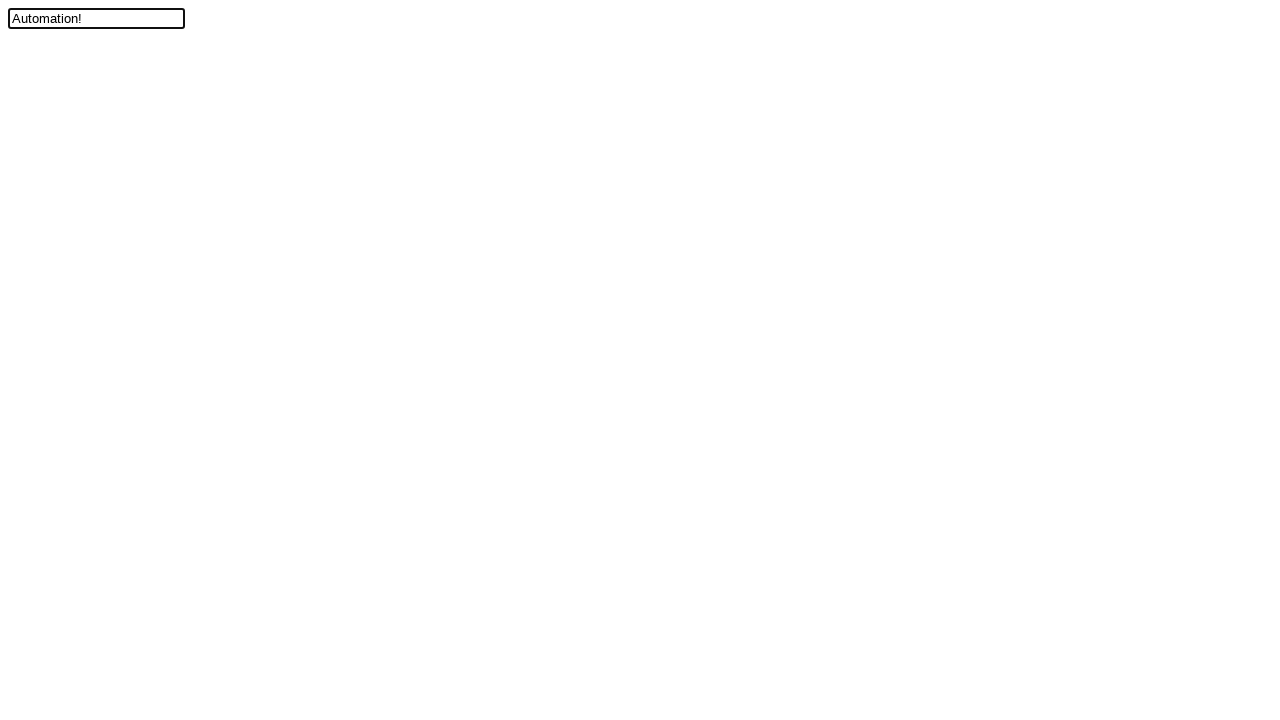

Clicked on input field to focus it at (96, 18) on #textInput
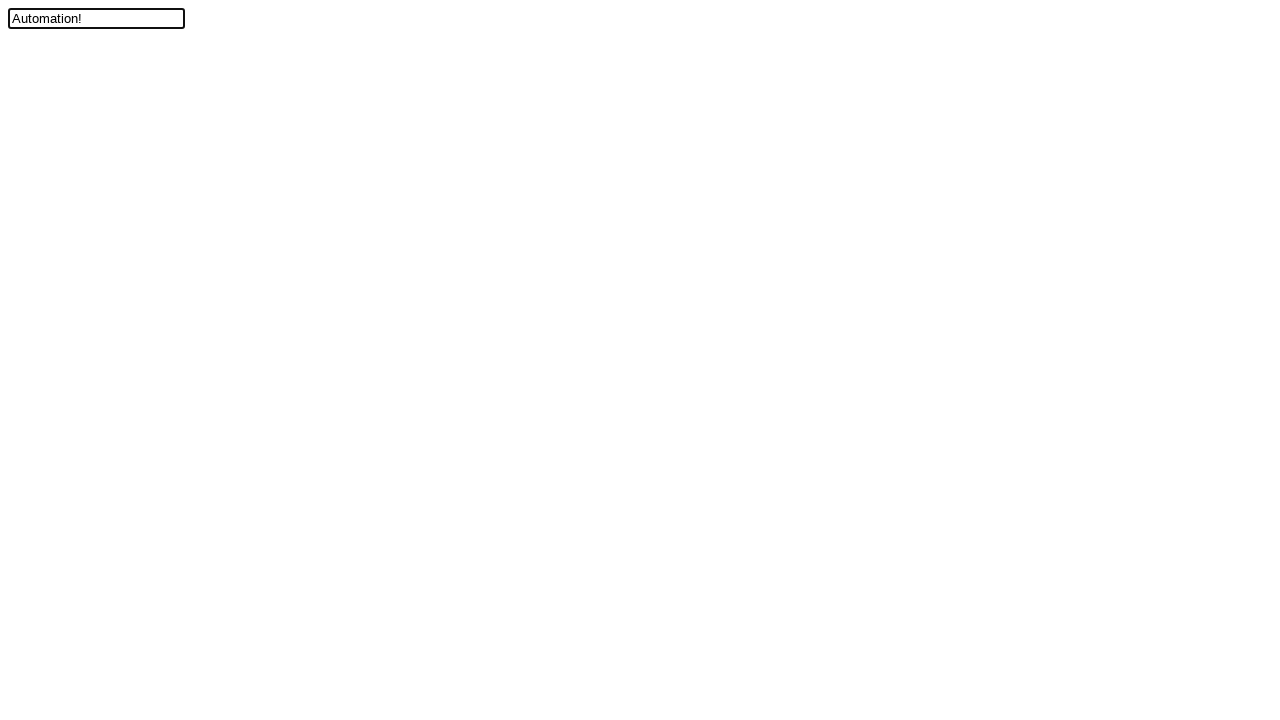

Pressed End key to move cursor to end of text
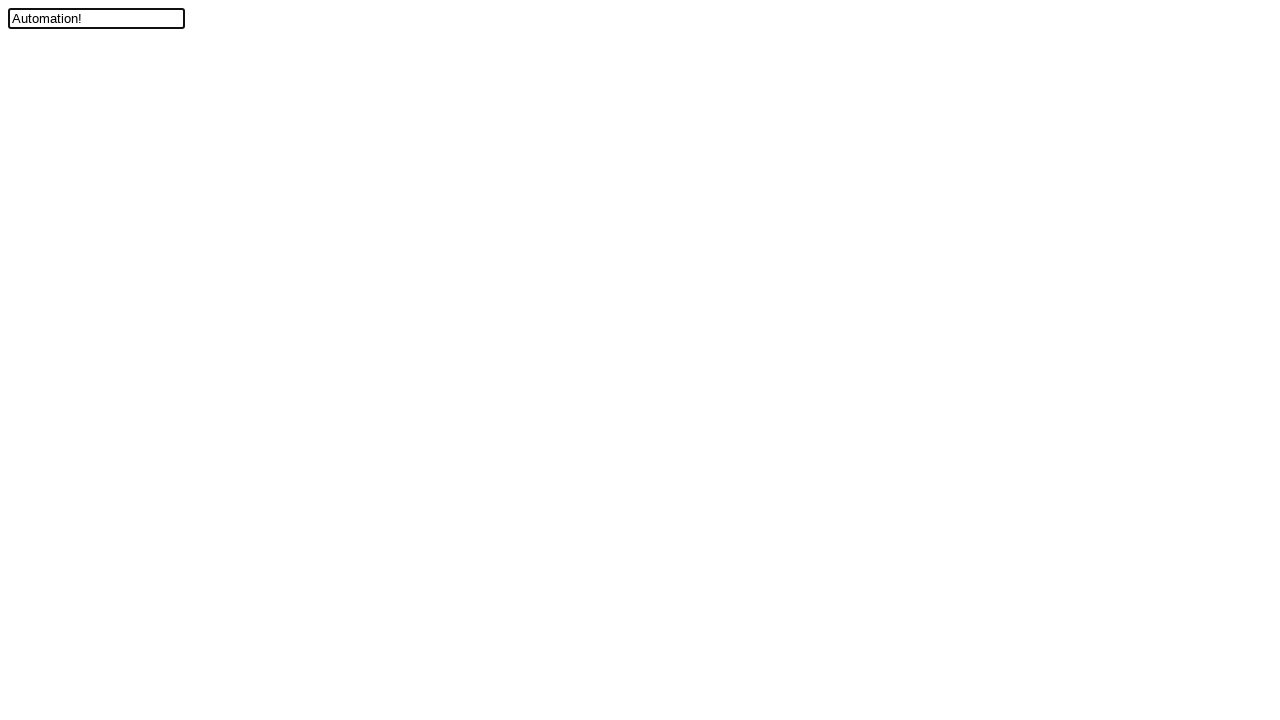

Pressed ArrowLeft to move cursor left by one position
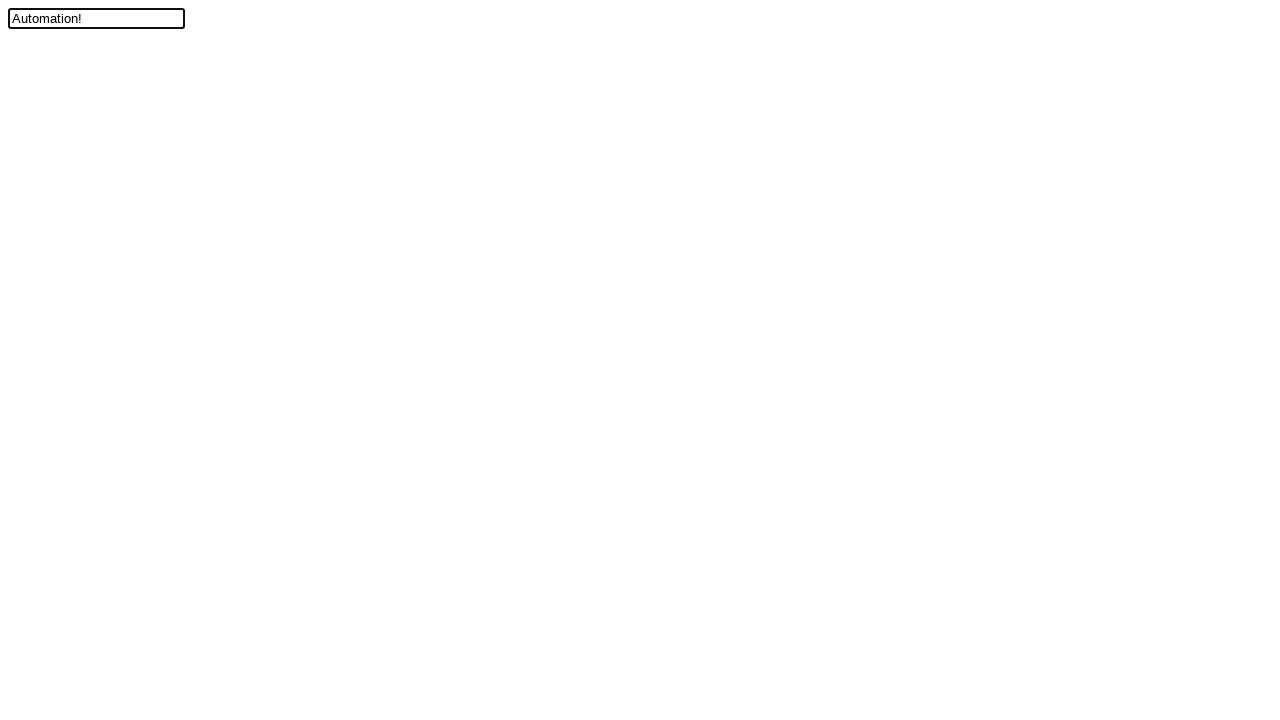

Held Shift key down
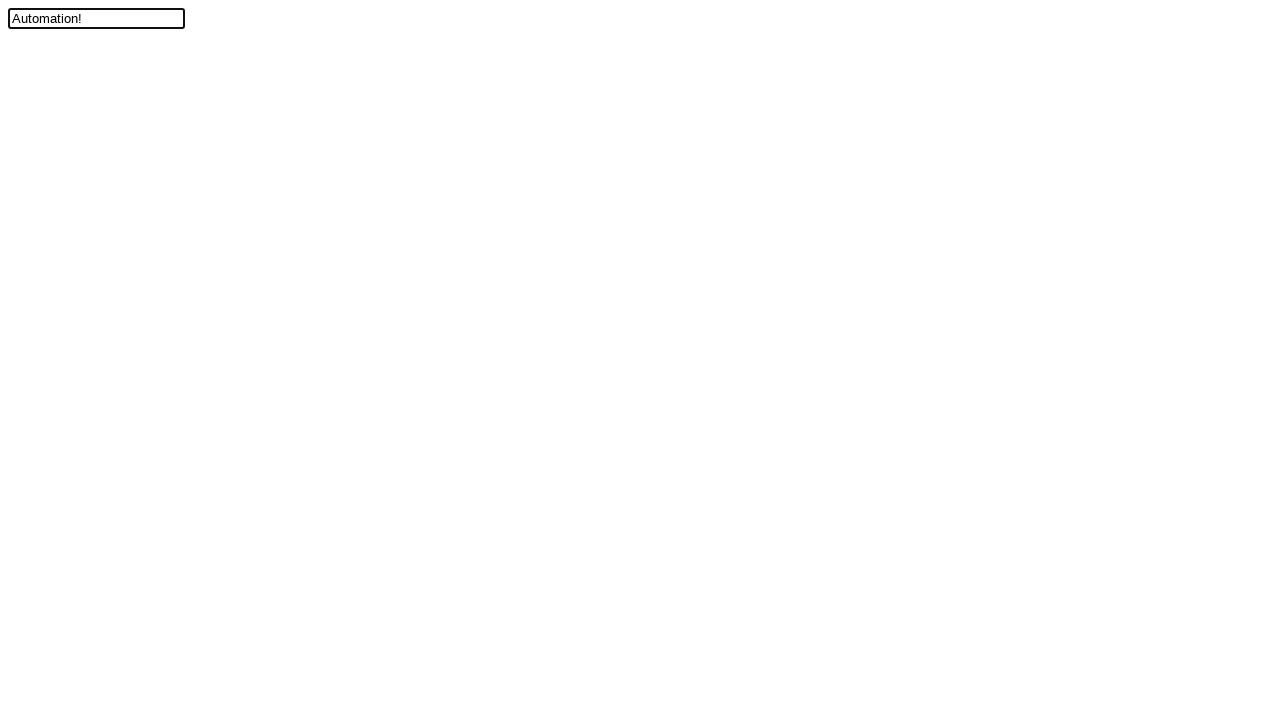

Pressed Home with Shift held to select text from cursor to beginning
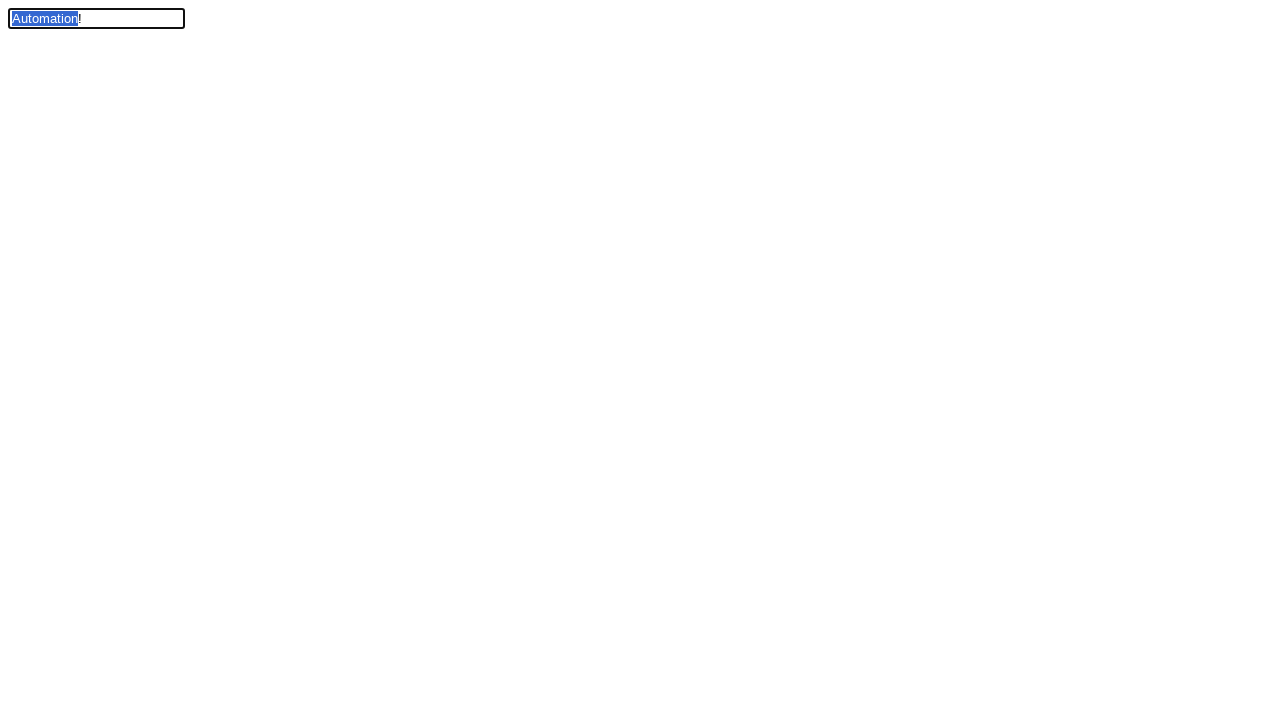

Released Shift key
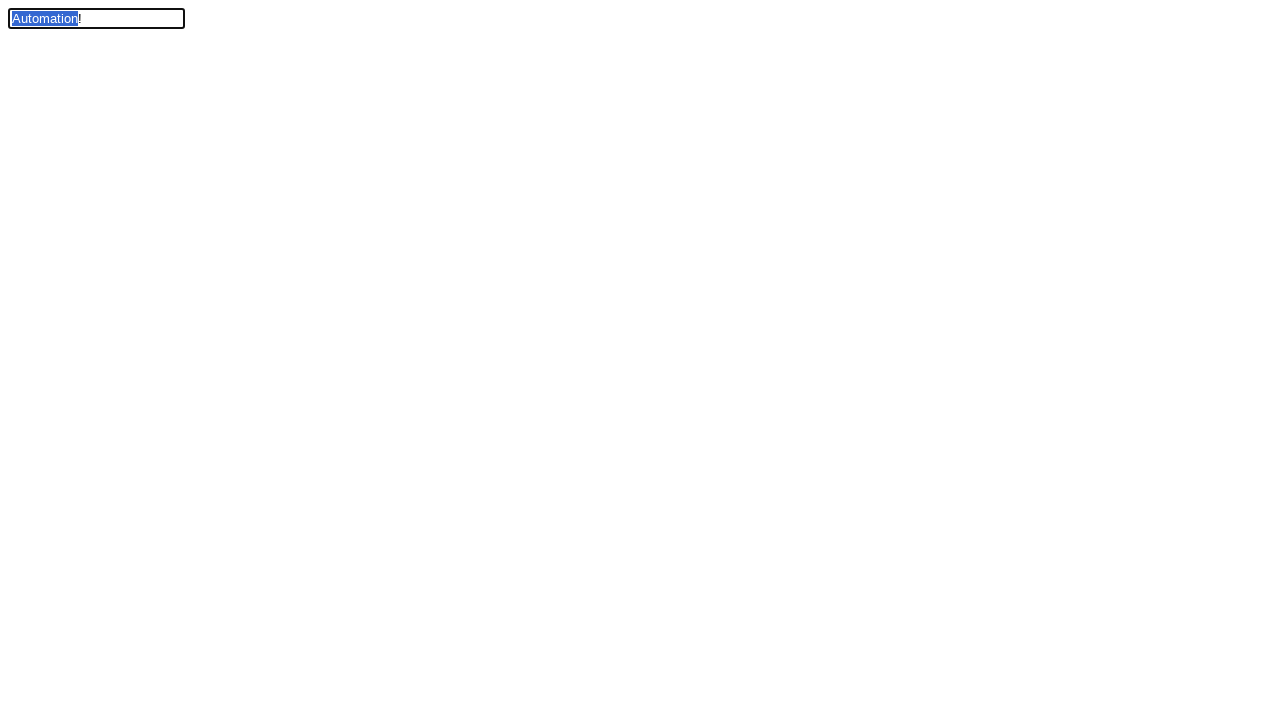

Pressed Ctrl+X to cut selected text
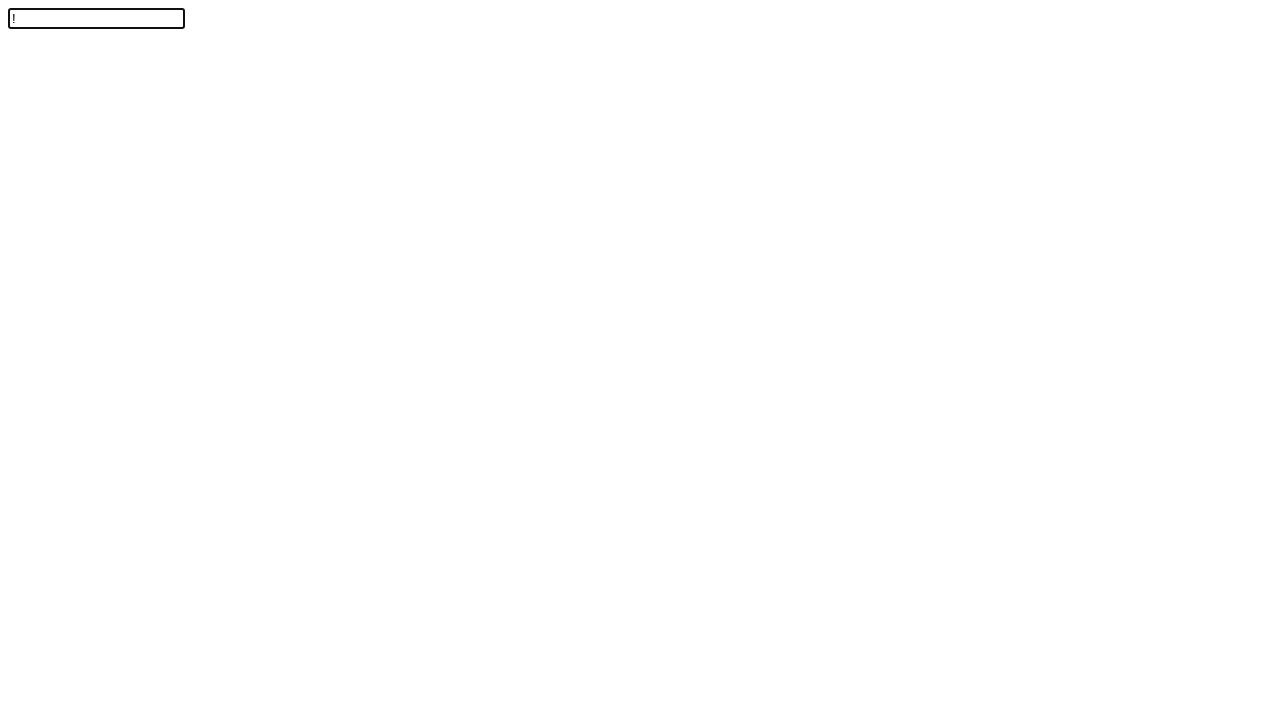

Pressed Ctrl+V to paste text (first paste)
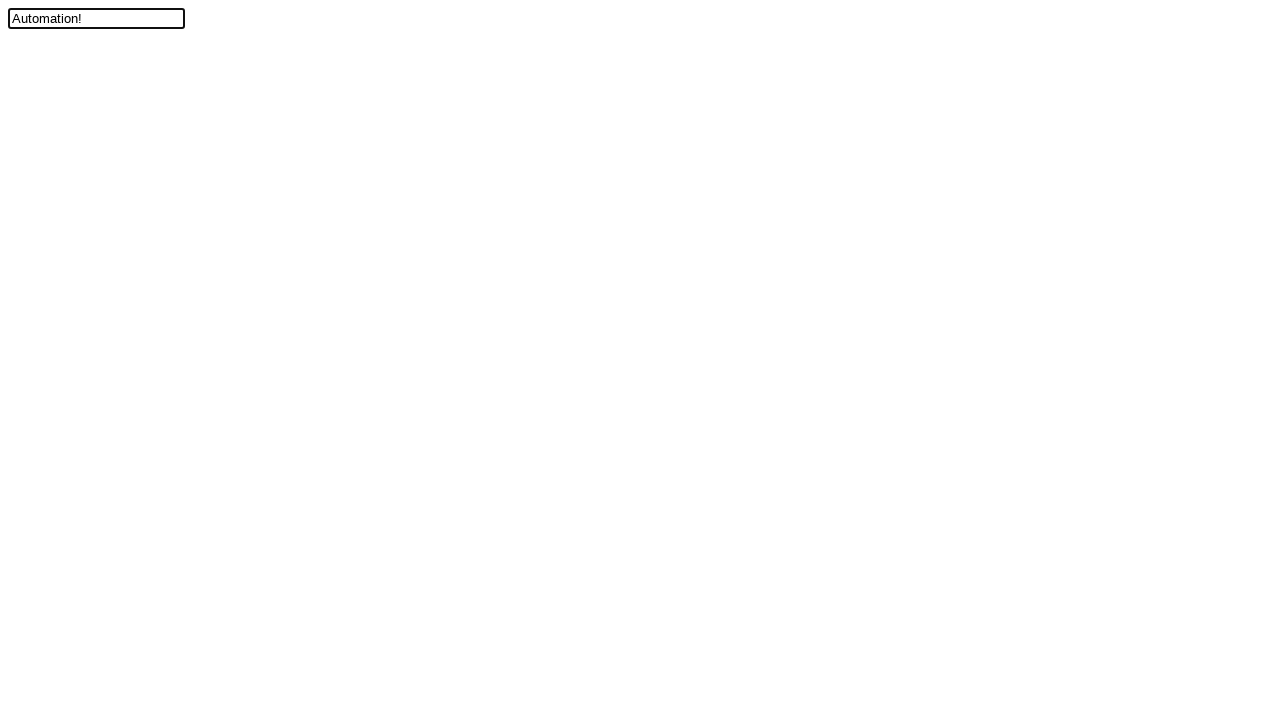

Pressed Ctrl+V to paste text (second paste)
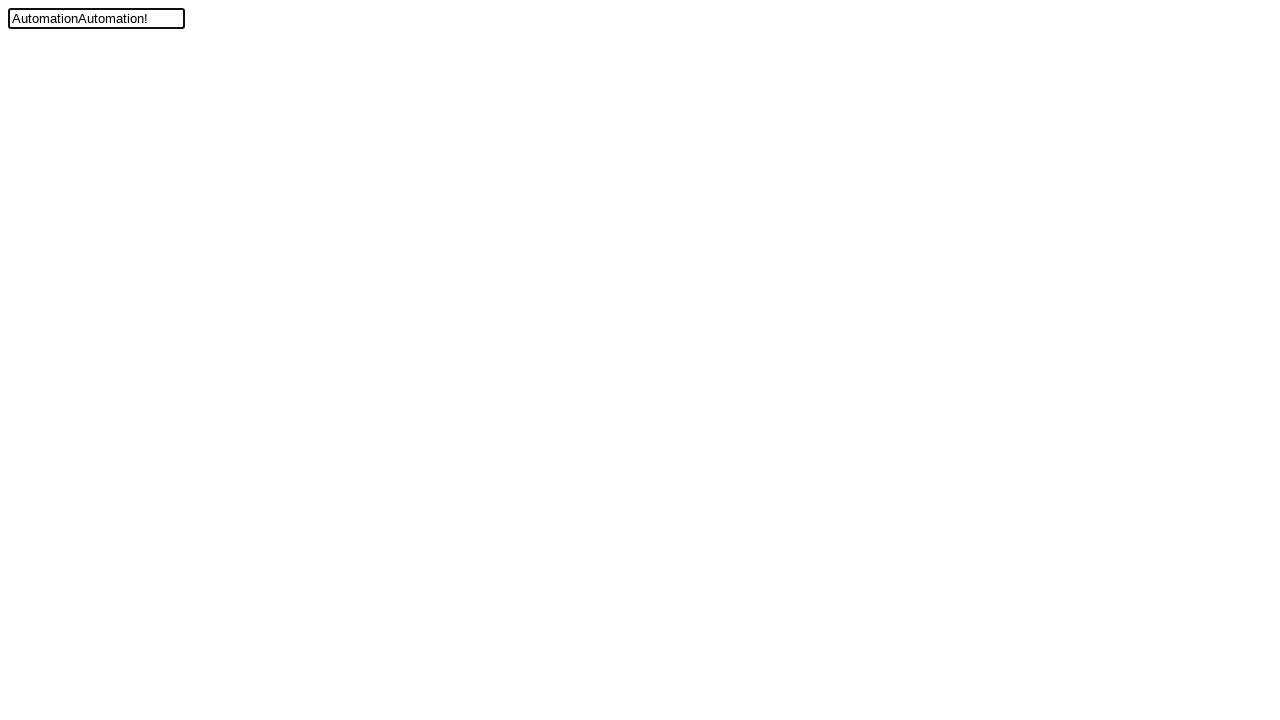

Located the input element
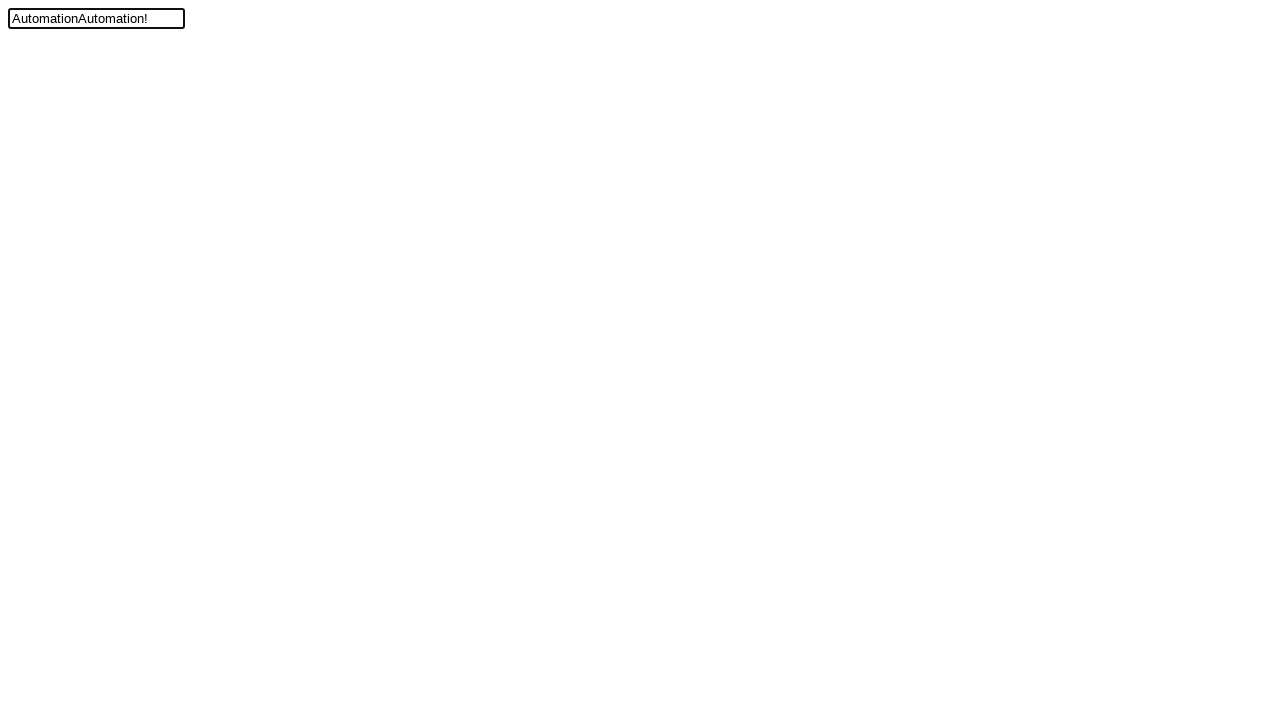

Verified input value equals 'AutomationAutomation!' after cut and paste operations
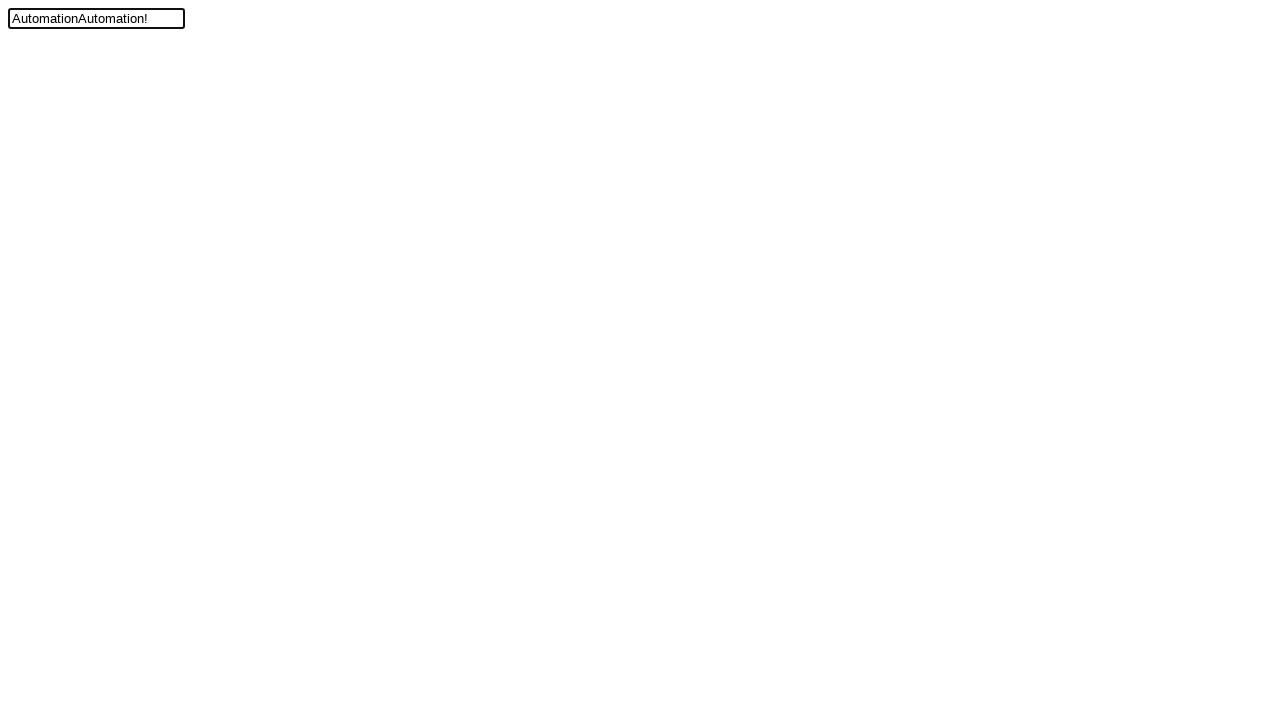

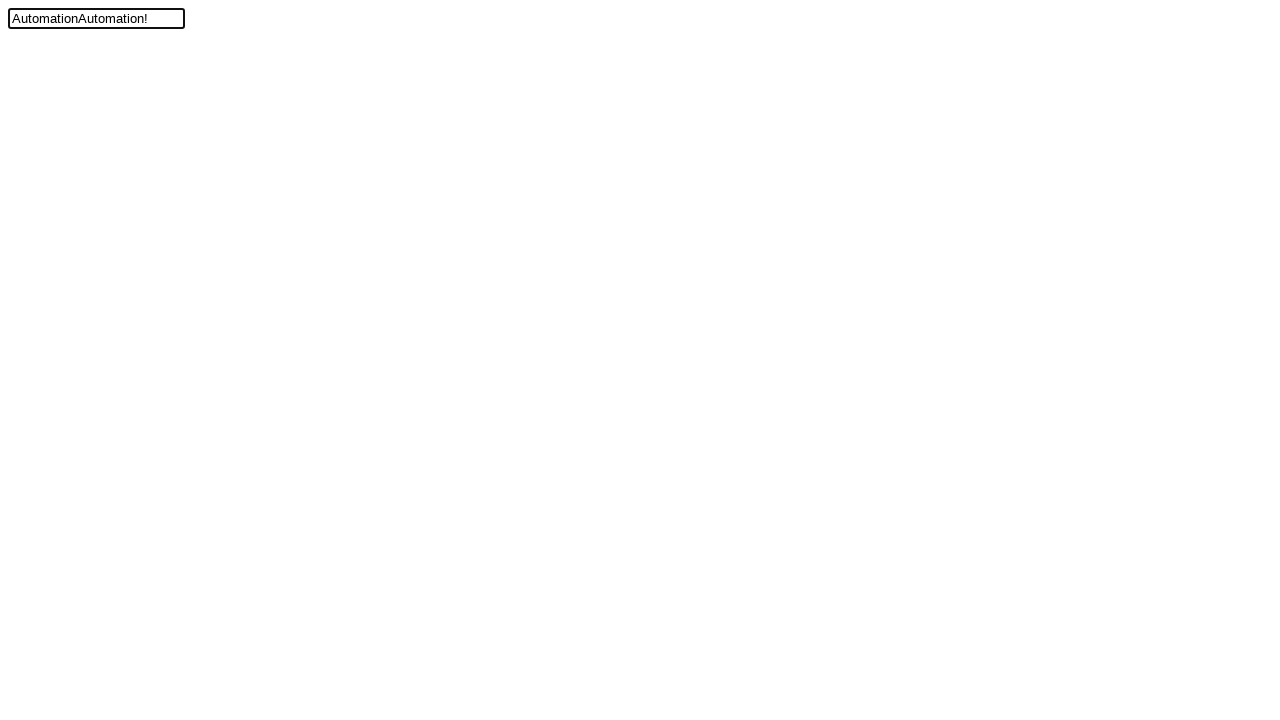